Opens multiple real estate and vehicle listing URLs in new browser tabs, cycling through various Polish property and vehicle marketplace sites.

Starting URL: https://www.otodom.pl/pl/wyniki/sprzedaz/dom/wiele-lokalizacji?distanceRadius=0&page=1&limit=36&ownerTypeSingleSelect=ALL&locations=[pomorskie/wejherowski/gmina-wiejska--wejherowo/gowino,pomorskie/kartuski/przodkowo/zaleze,pomorskie/wejherowski/szemud,pomorskie/wejherowski/szemud/donimierz,pomorskie/wejherowski/szemud/lebno,pomorskie/kartuski/zukowo,pomorskie/wejherowski/szemud/dobrzewino,pomorskie/wejherowski/szemud/bojano,pomorskie/gdansk/gdansk/gdansk,pomorskie/wejherowski/szemud/kielno,pomorskie/wejherowski/szemud/koleczkowo,pomorskie/kartuski/zukowo/chwaszczyno]&by=DEFAULT&direction=DESC&viewType=listing

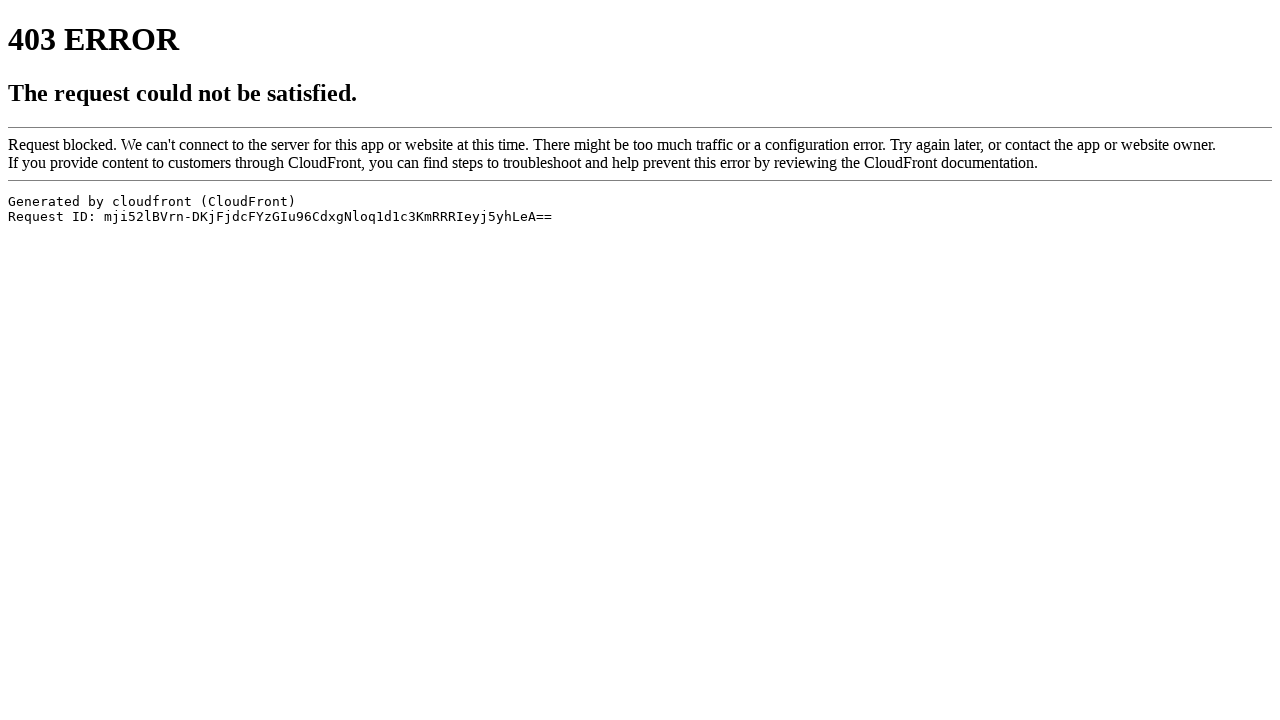

Created new browser tab
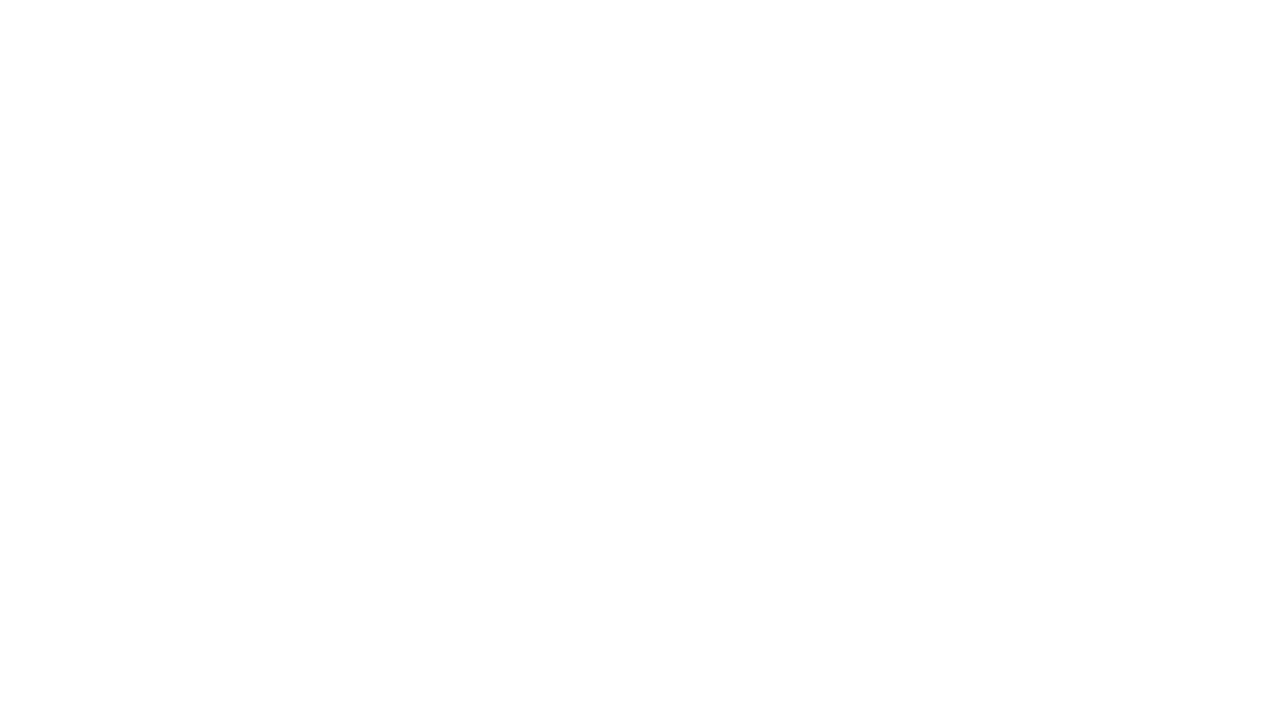

Navigated to https://www.mobile.de/pl/kategoria/ciężarowe/vhc:truckover7500,pgn:2,pgs:50,srt:date,sro:desc,frn:2015,vcg:tippertruck,ax:3-3
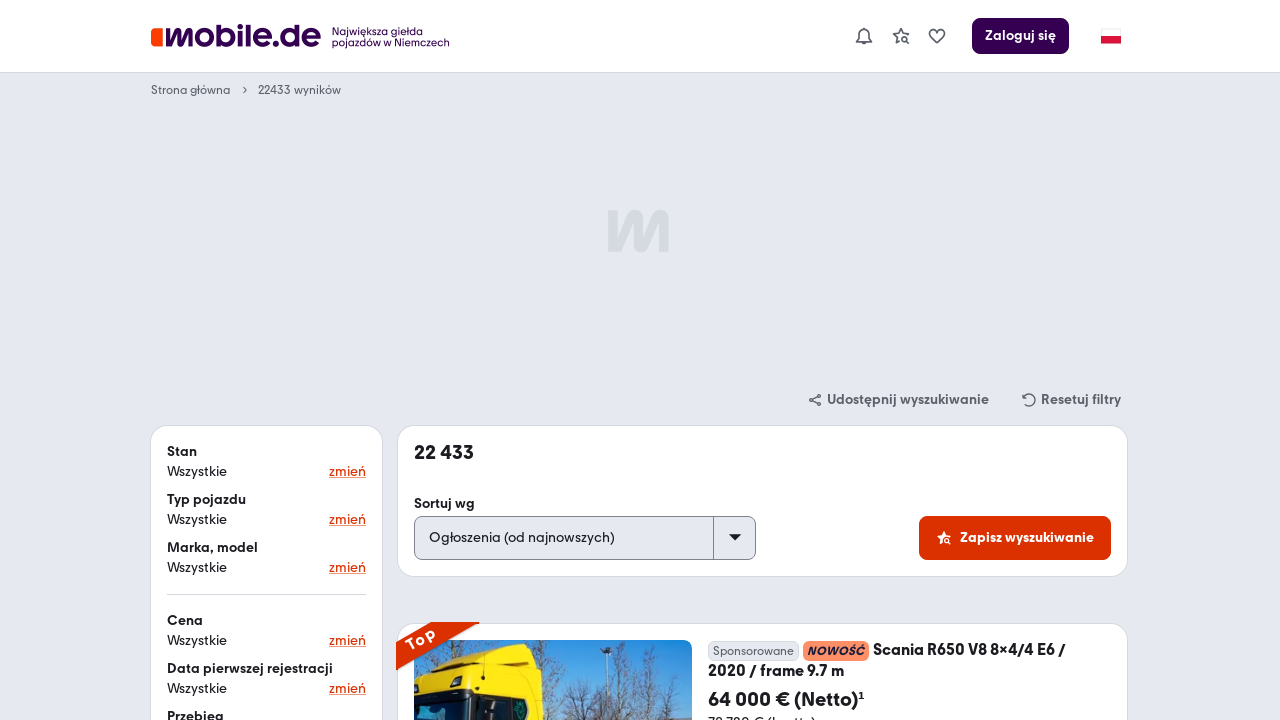

Page loaded and DOM content ready for https://www.mobile.de/pl/kategoria/ciężarowe/vhc:truckover7500,pgn:2,pgs:50,srt:date,sro:desc,frn:2015,vcg:tippertruck,ax:3-3
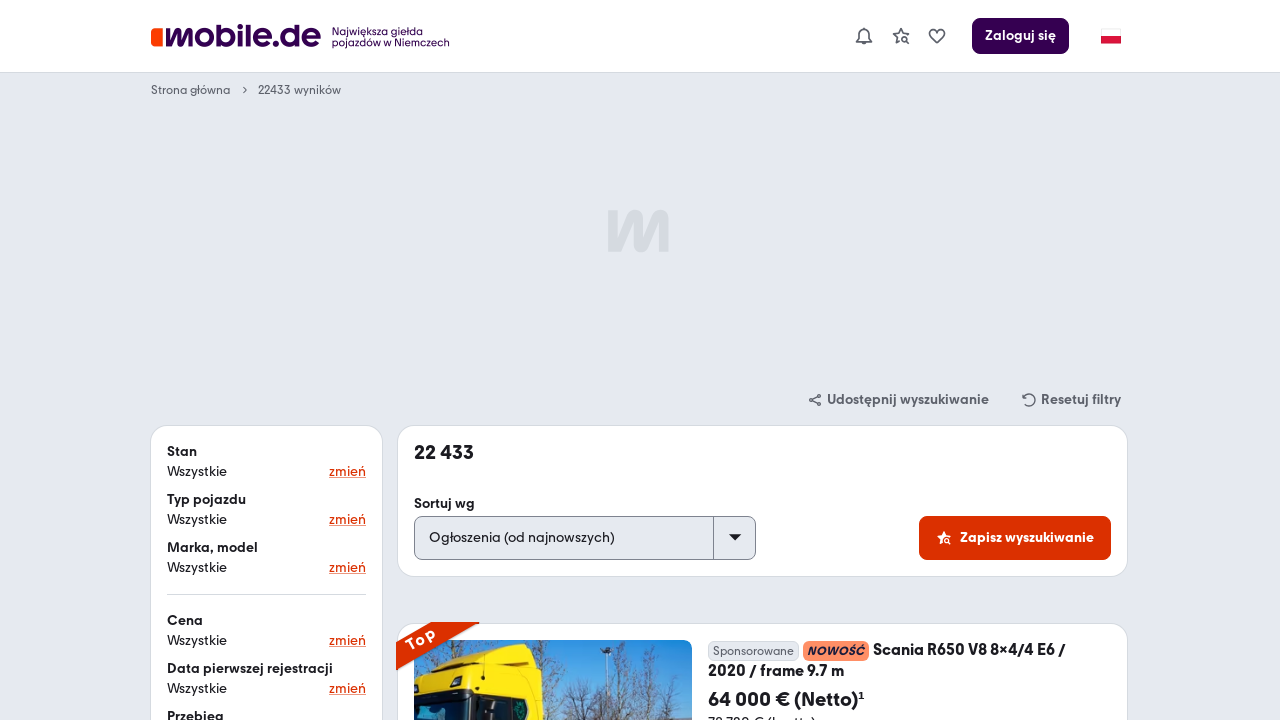

Created new browser tab
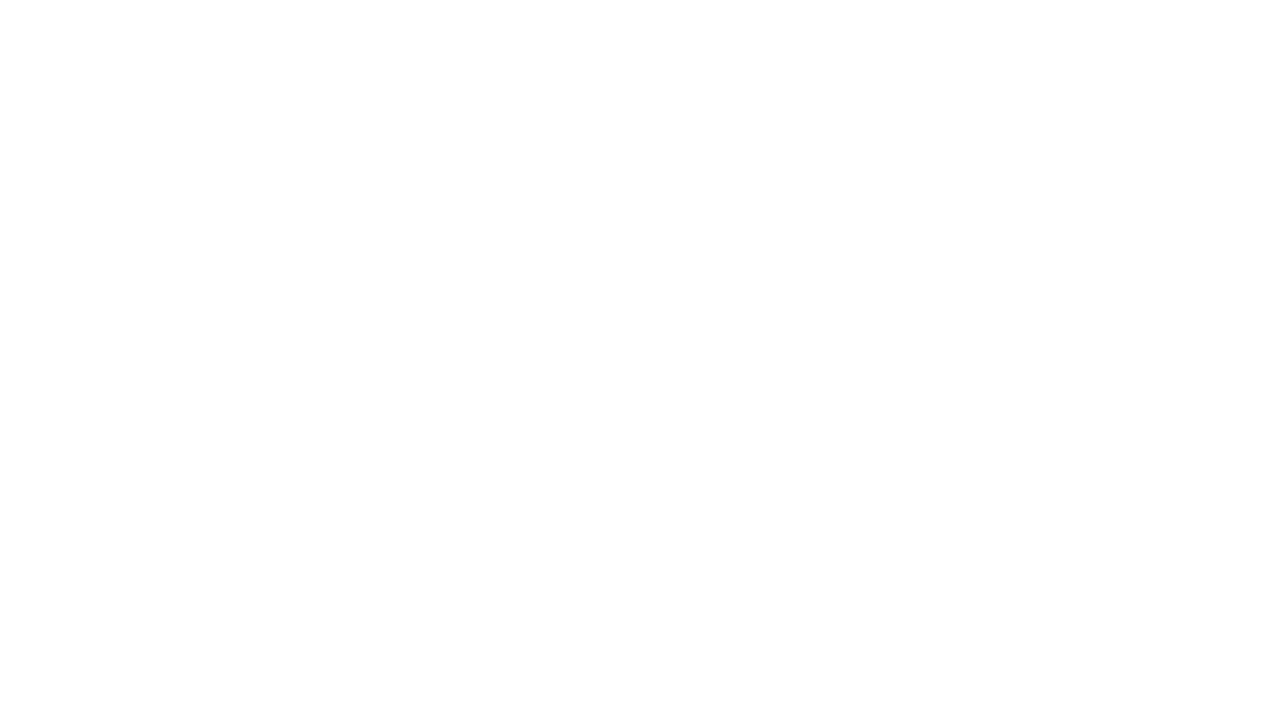

Navigated to https://www.mobile.de/pl/kategoria/ciągniki-siodłowe/vhc:semitrailertruck,pgn:14,pgs:20,srt:date,sro:desc,frn:2015,wf:wheel_drive_4x4
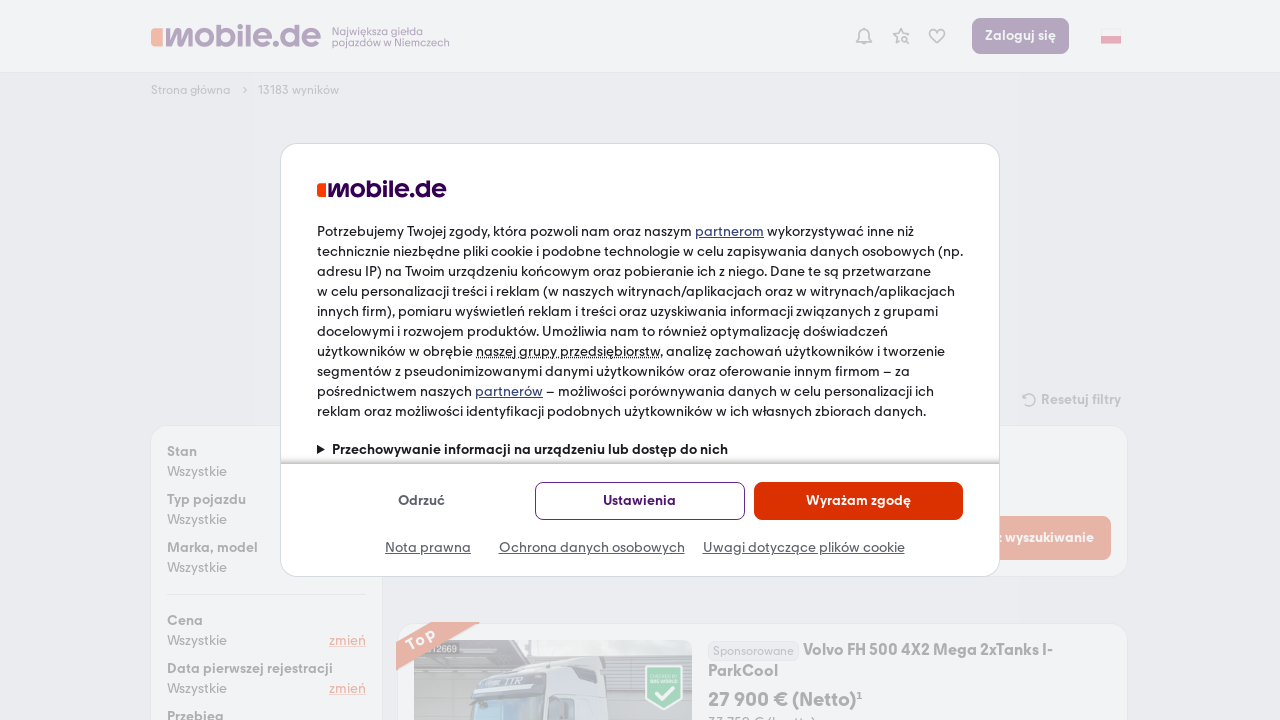

Page loaded and DOM content ready for https://www.mobile.de/pl/kategoria/ciągniki-siodłowe/vhc:semitrailertruck,pgn:14,pgs:20,srt:date,sro:desc,frn:2015,wf:wheel_drive_4x4
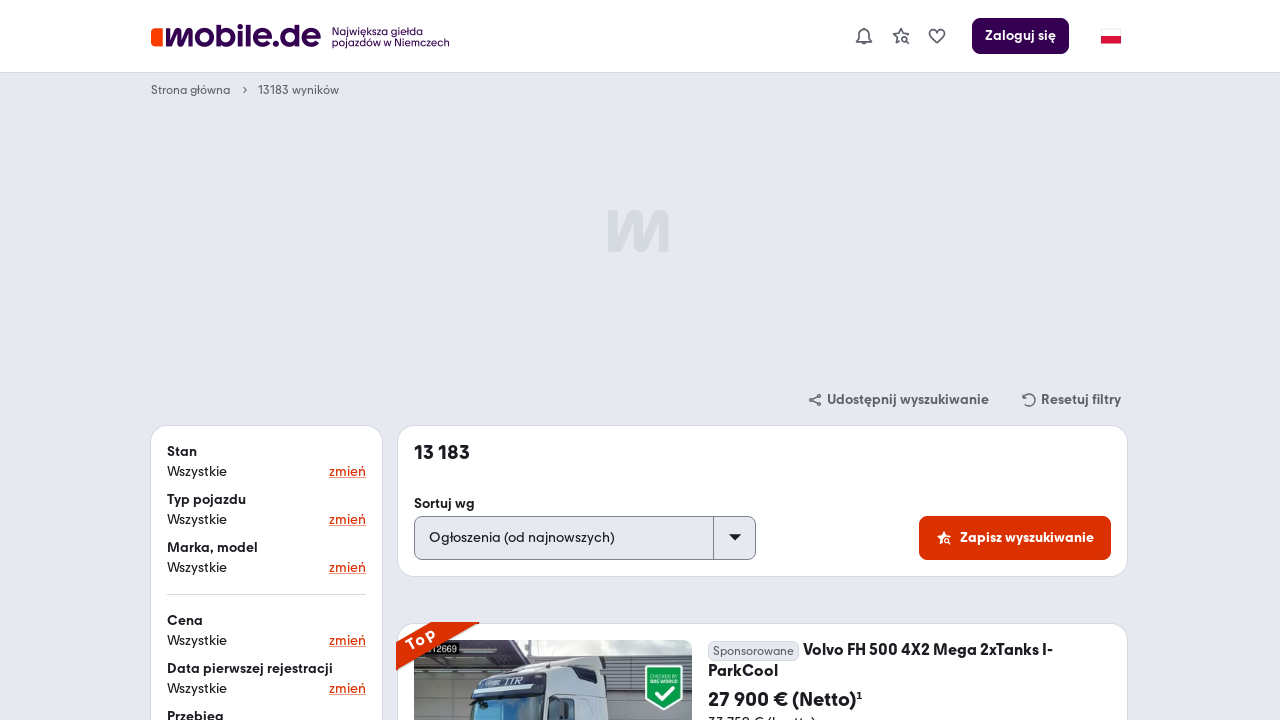

Created new browser tab
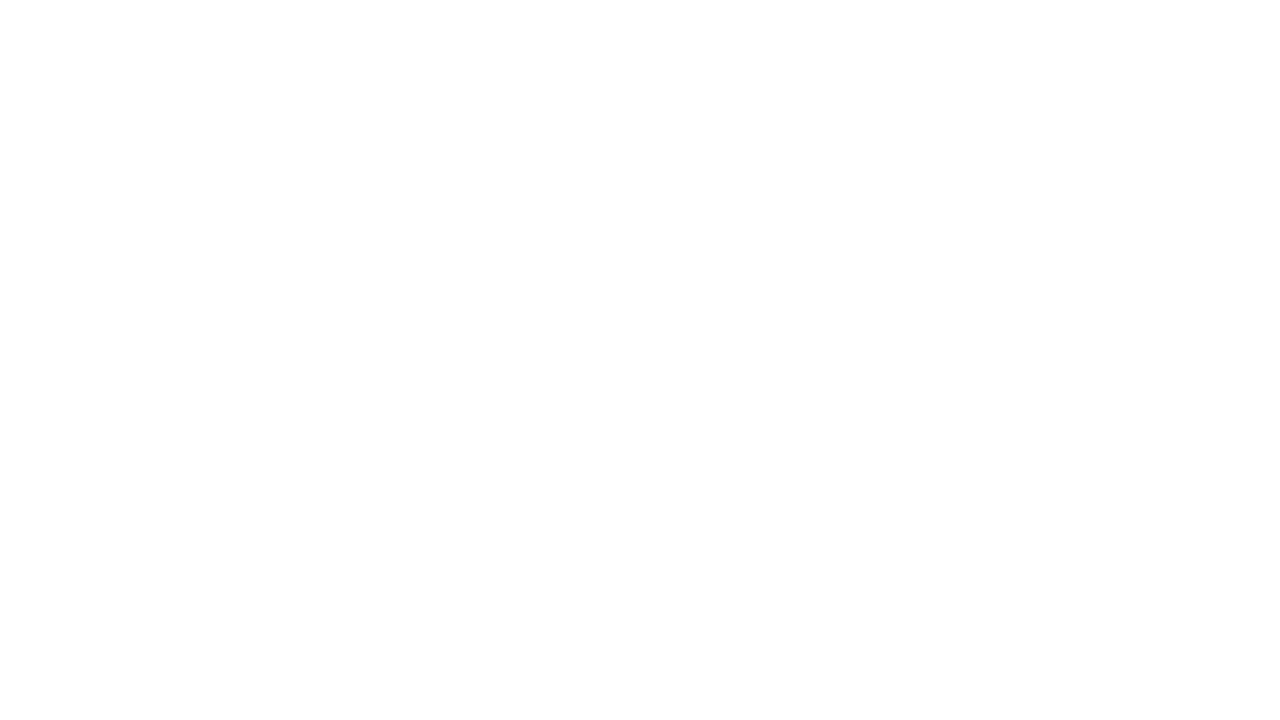

Navigated to https://www.mobile.de/pl/kategoria/maszyny-budlowlane/vhc:constructionmachine,pgn:13,pgs:10,srt:date,sro:desc,ycn:2015,vcg:mobiledigger
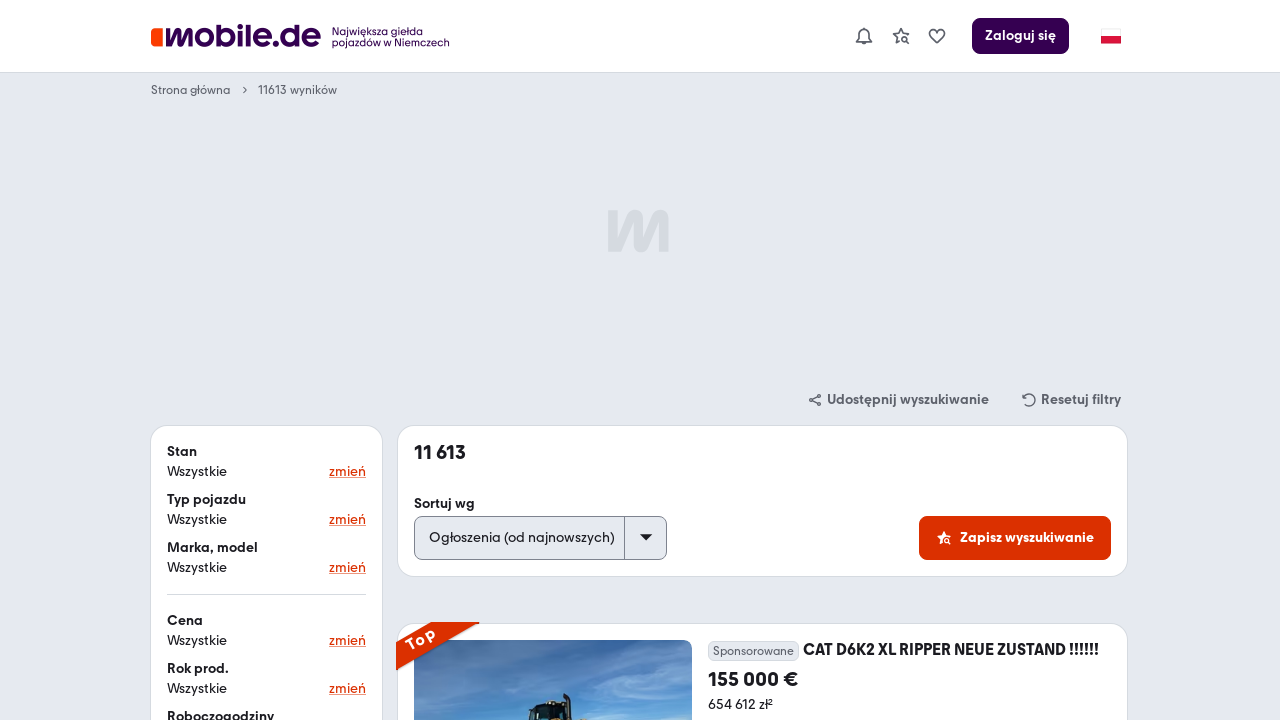

Page loaded and DOM content ready for https://www.mobile.de/pl/kategoria/maszyny-budlowlane/vhc:constructionmachine,pgn:13,pgs:10,srt:date,sro:desc,ycn:2015,vcg:mobiledigger
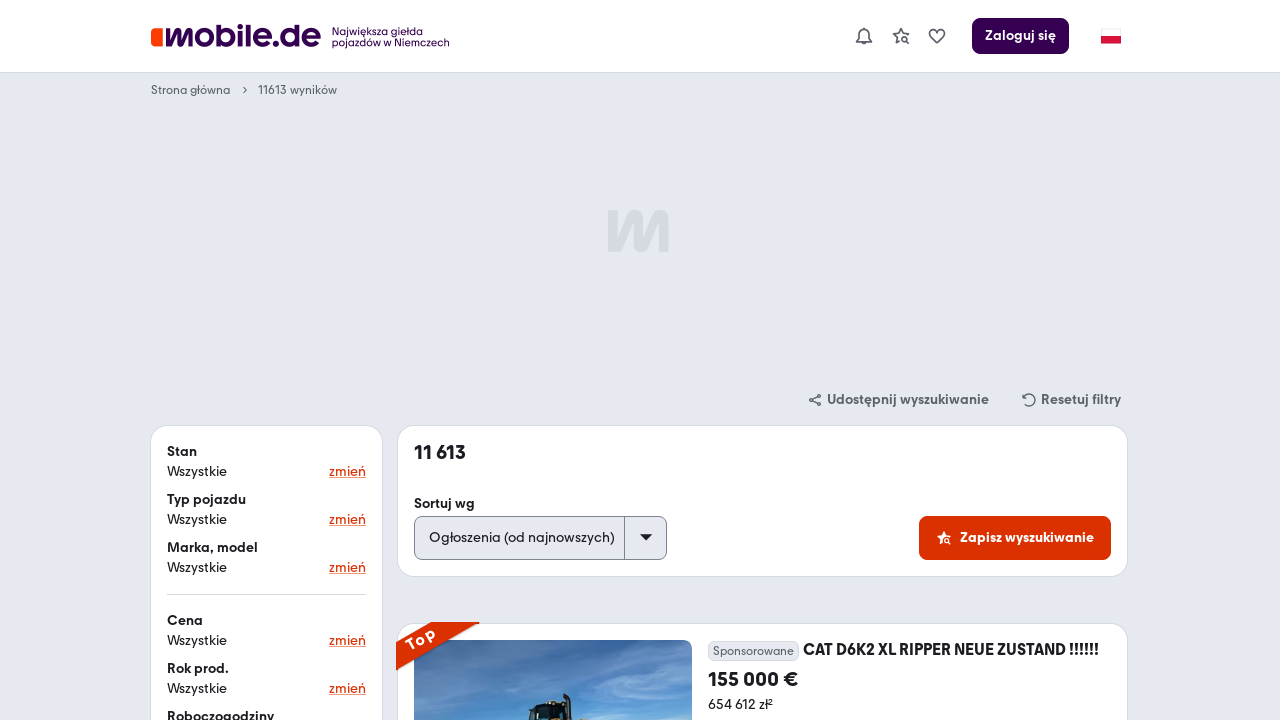

Created new browser tab
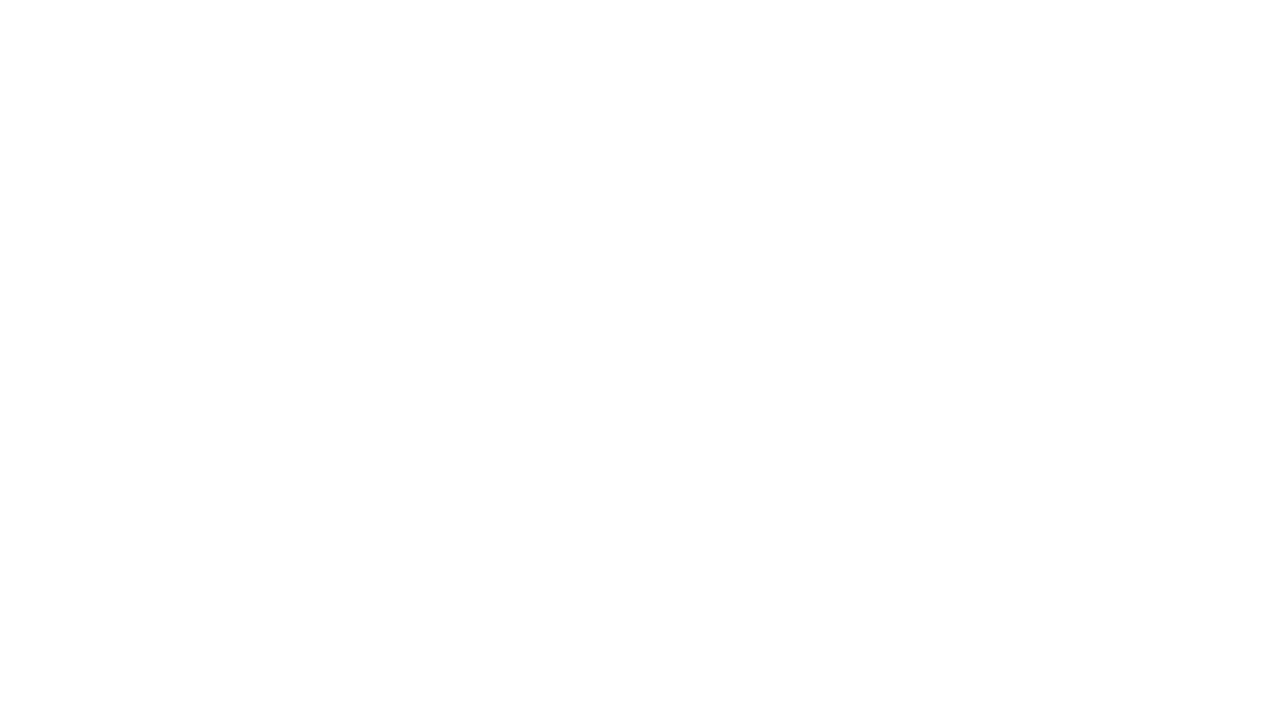

Navigated to https://www.otomoto.pl/ciezarowe/wywrotki/od-2015?search[filter_float_wheel_axis:from]=4&search[filter_float_wheel_axis:to]=4&page=3&search[advanced_search_expanded]=true
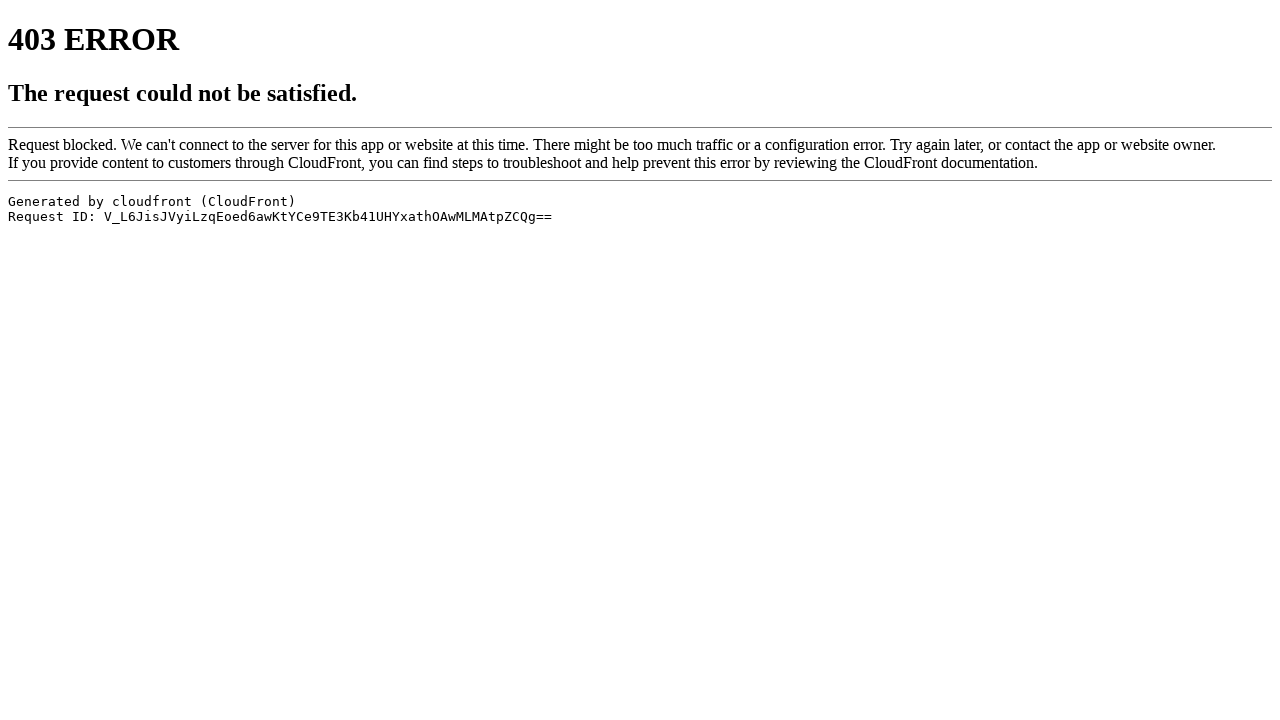

Page loaded and DOM content ready for https://www.otomoto.pl/ciezarowe/wywrotki/od-2015?search[filter_float_wheel_axis:from]=4&search[filter_float_wheel_axis:to]=4&page=3&search[advanced_search_expanded]=true
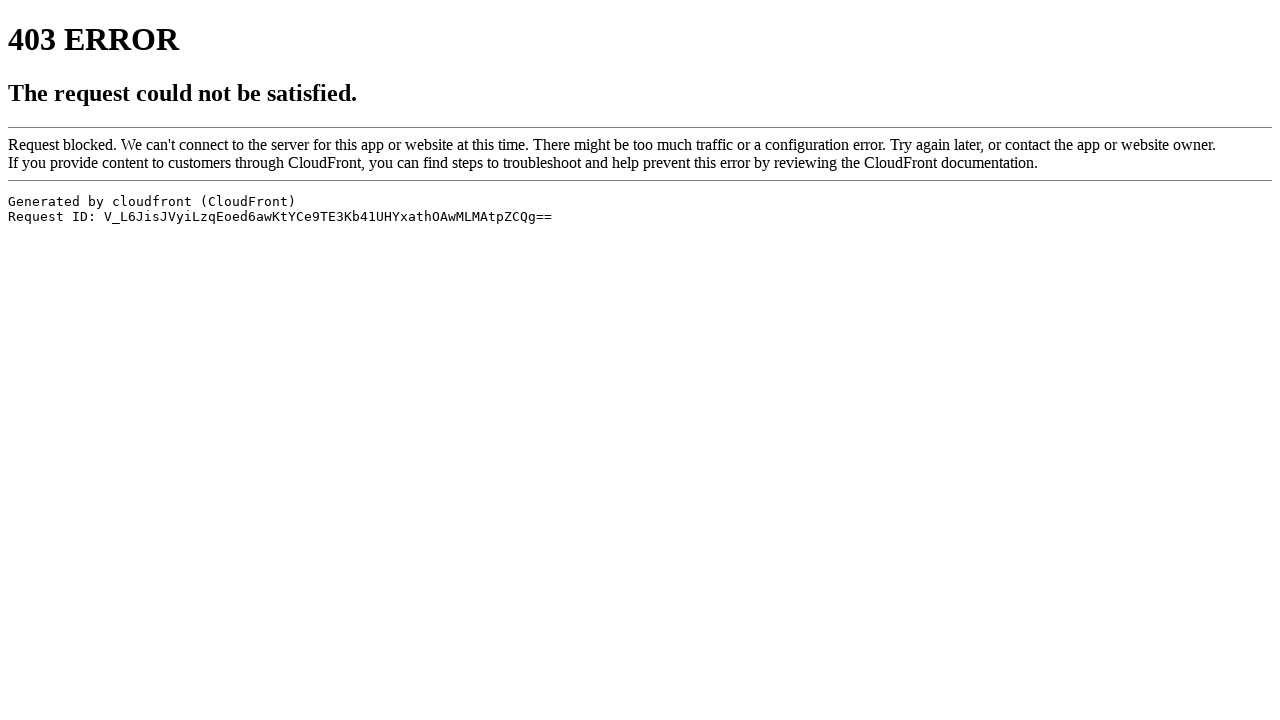

Created new browser tab
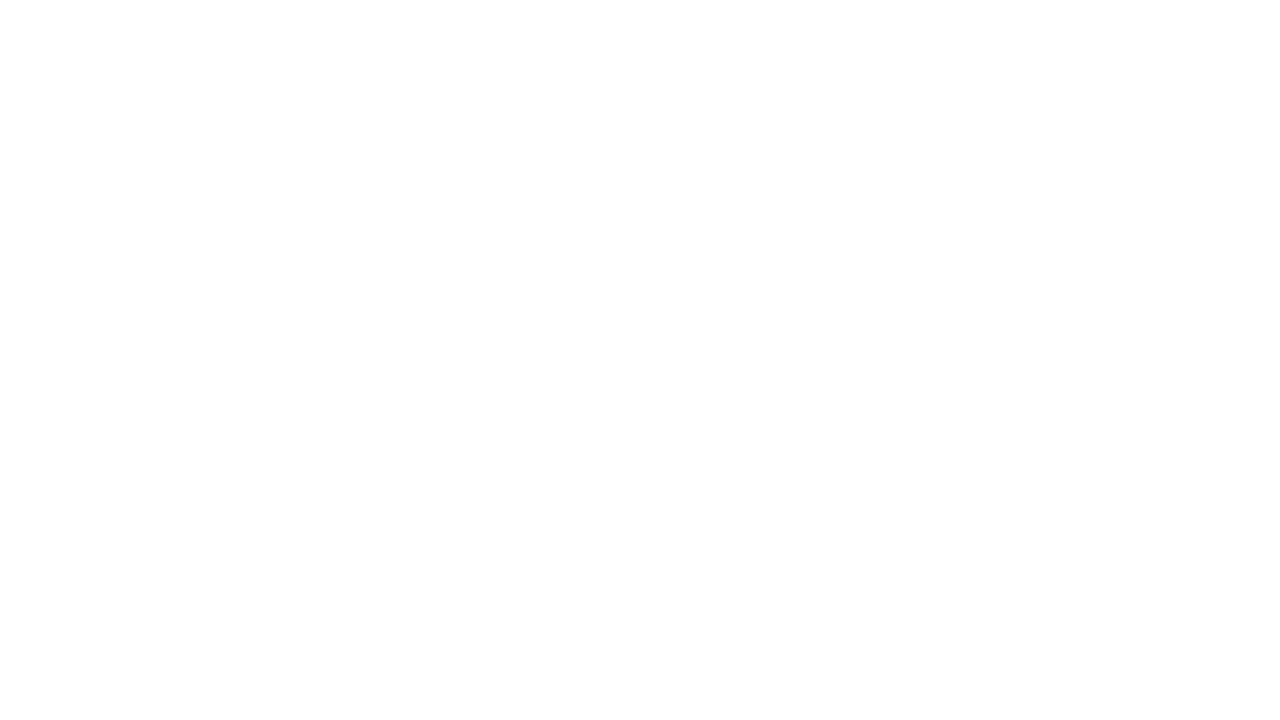

Navigated to https://www.otomoto.pl/ciezarowe/uzytkowe/od-2015?search[filter_enum_features]=4x4&search[advanced_search_expanded]=true
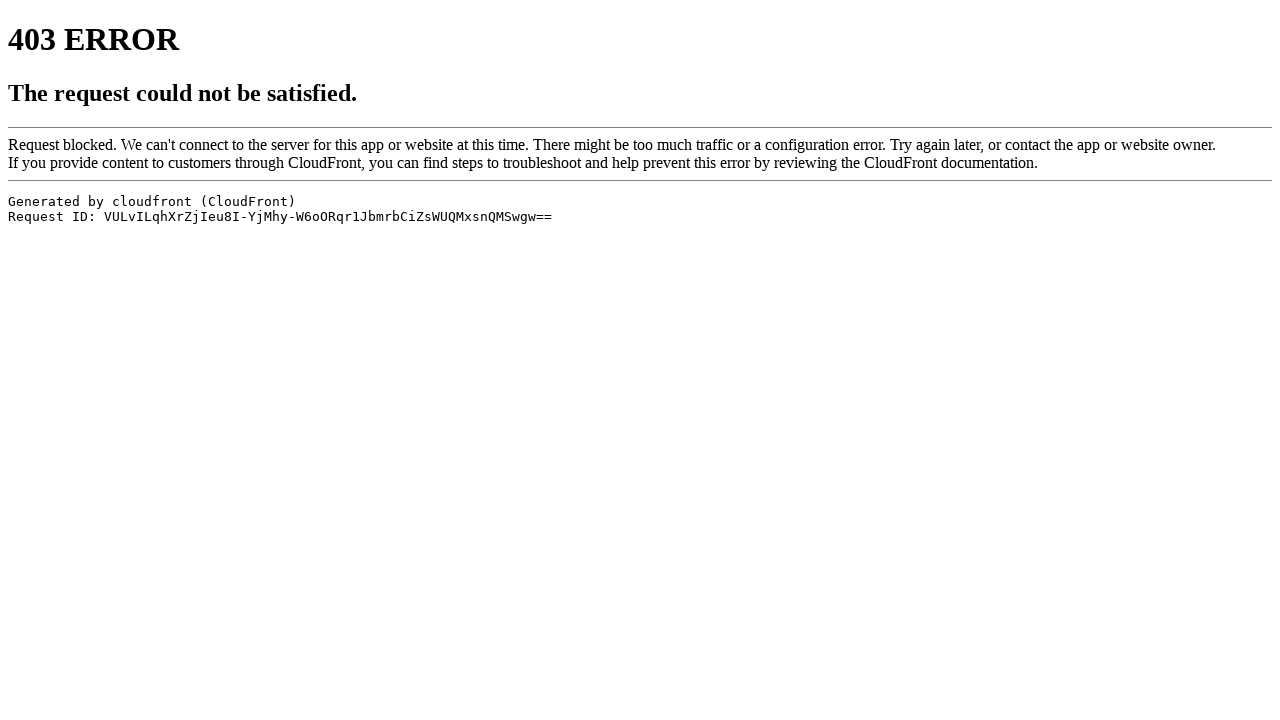

Page loaded and DOM content ready for https://www.otomoto.pl/ciezarowe/uzytkowe/od-2015?search[filter_enum_features]=4x4&search[advanced_search_expanded]=true
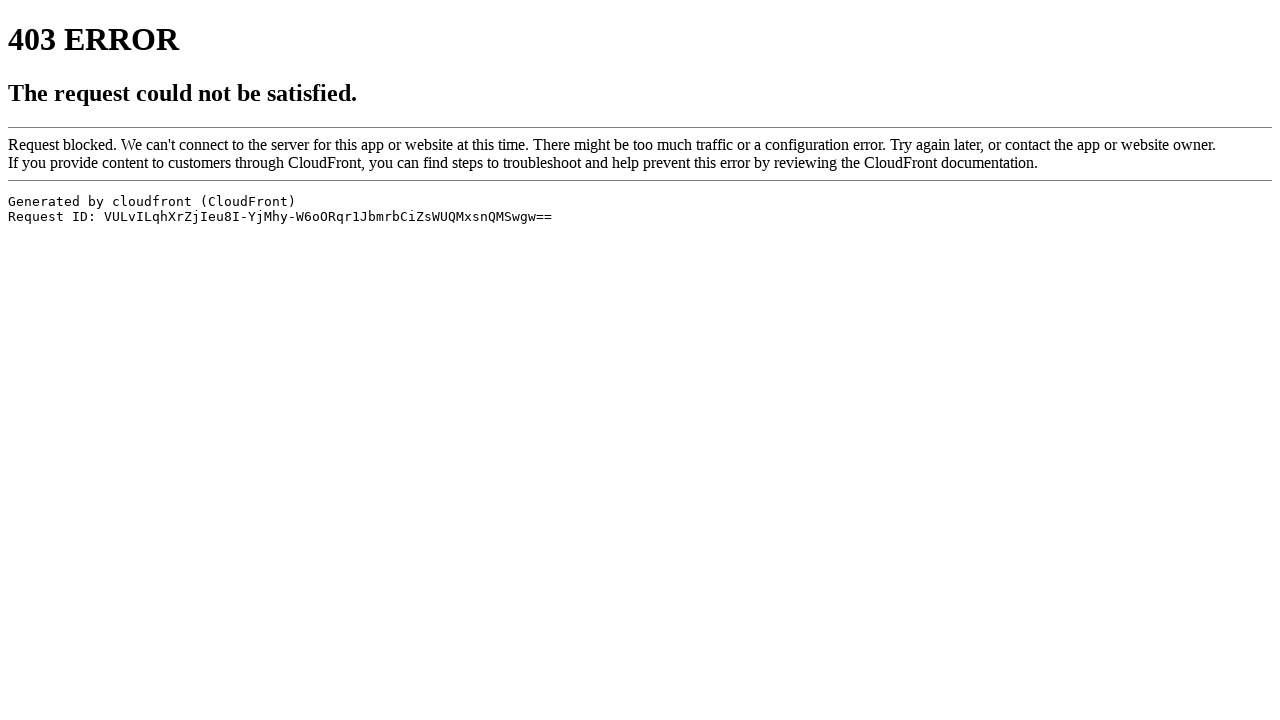

Created new browser tab
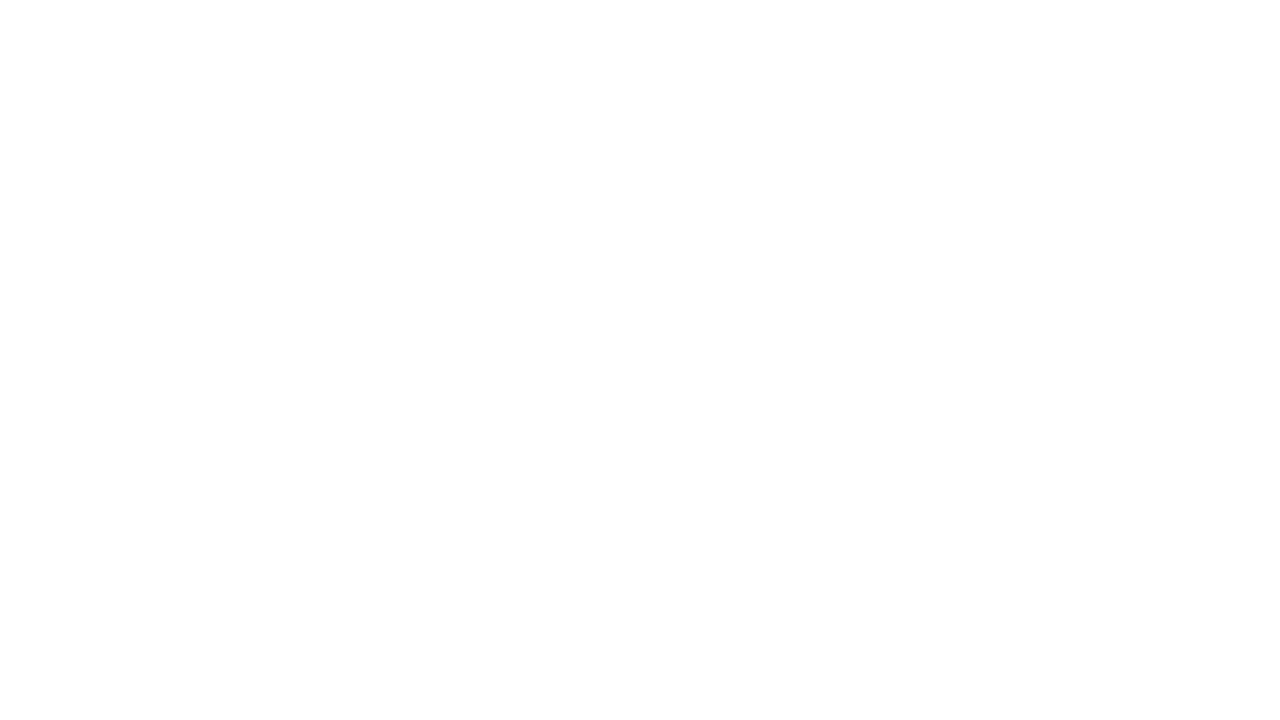

Navigated to https://www.otomoto.pl/maszyny-budowlane/koparki-kolowe/sprzedaz/od-2015
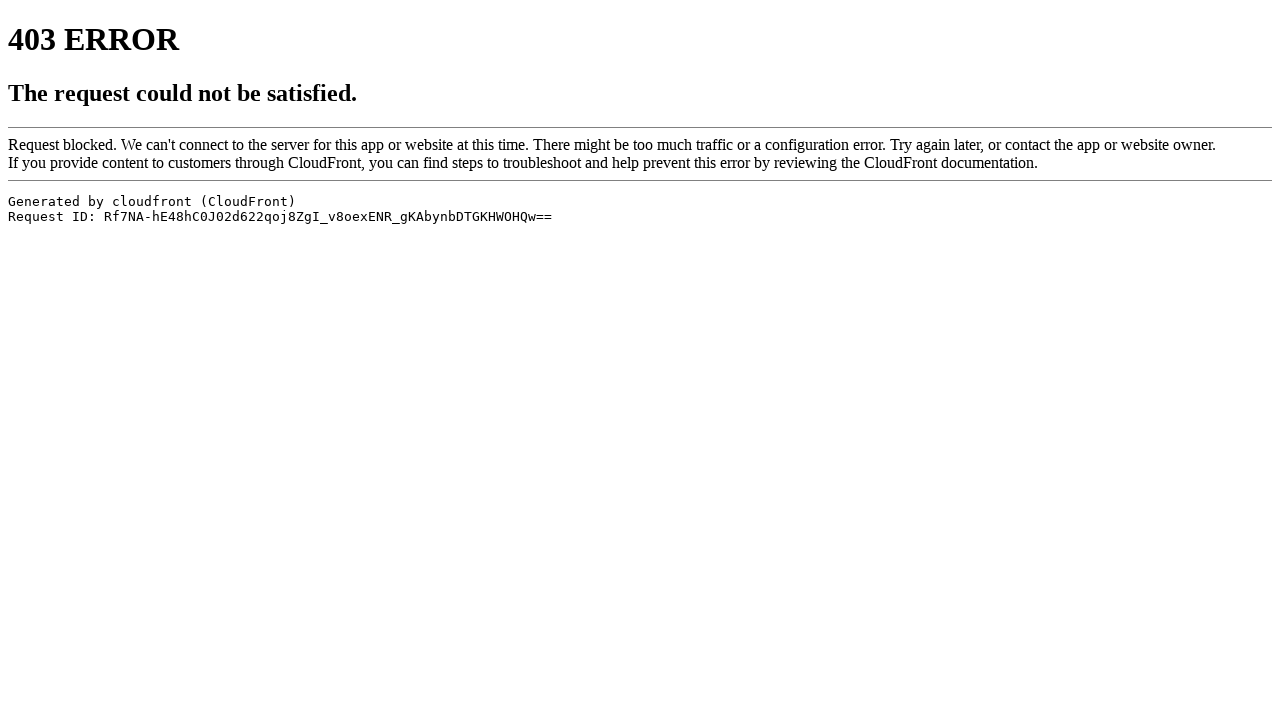

Page loaded and DOM content ready for https://www.otomoto.pl/maszyny-budowlane/koparki-kolowe/sprzedaz/od-2015
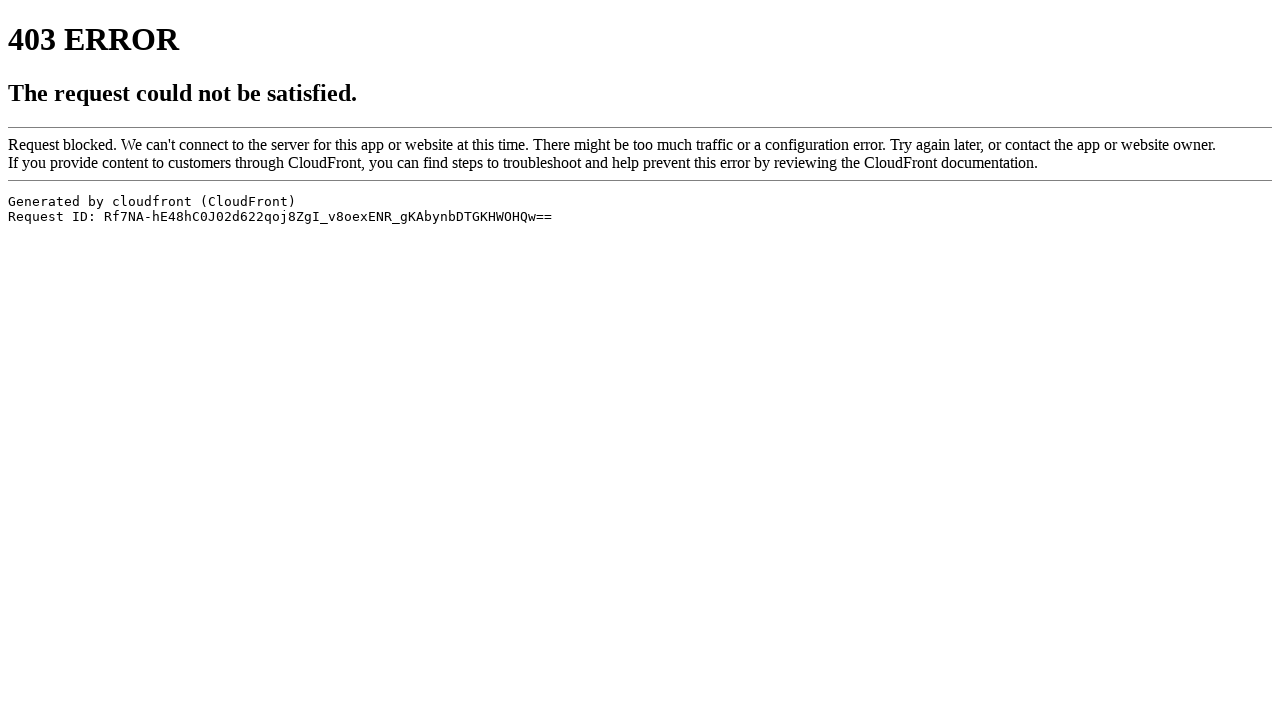

Created new browser tab
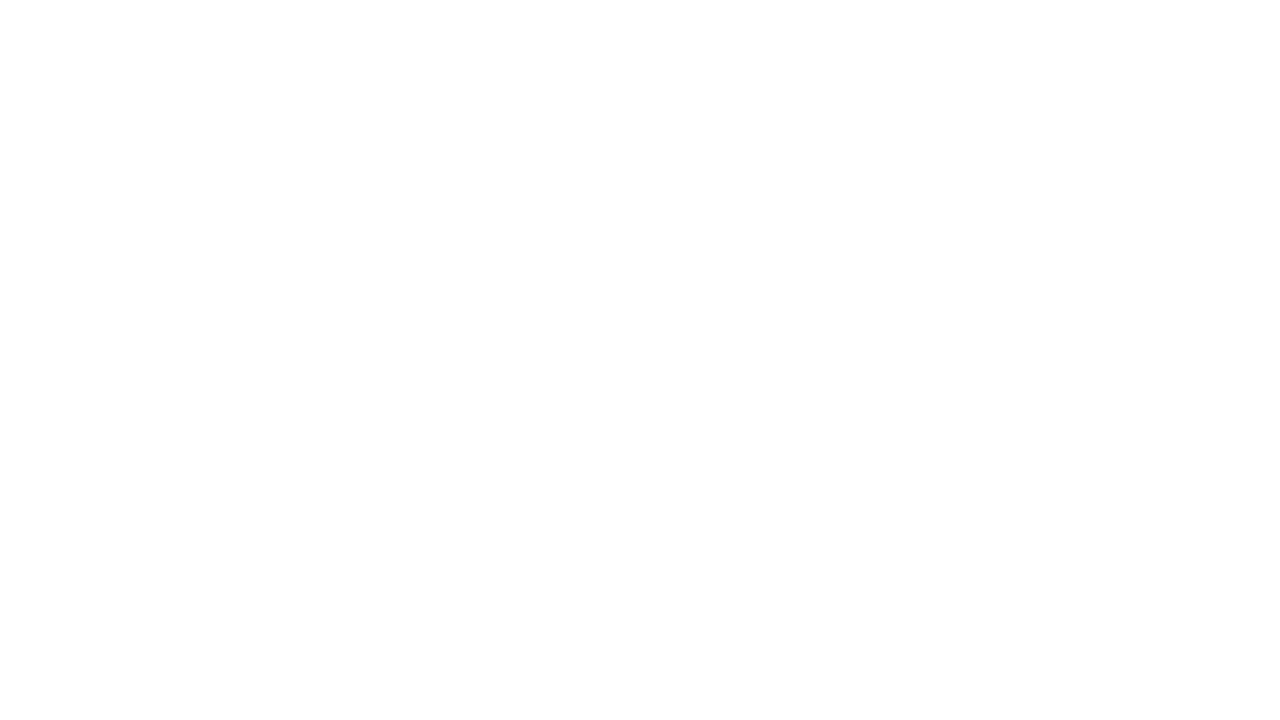

Navigated to https://www.olx.pl/motoryzacja/ciezarowe/wywrotka/?search[filter_float_axes:from]=3&search[filter_float_axes:to]=3&search[filter_float_year:from]=2018
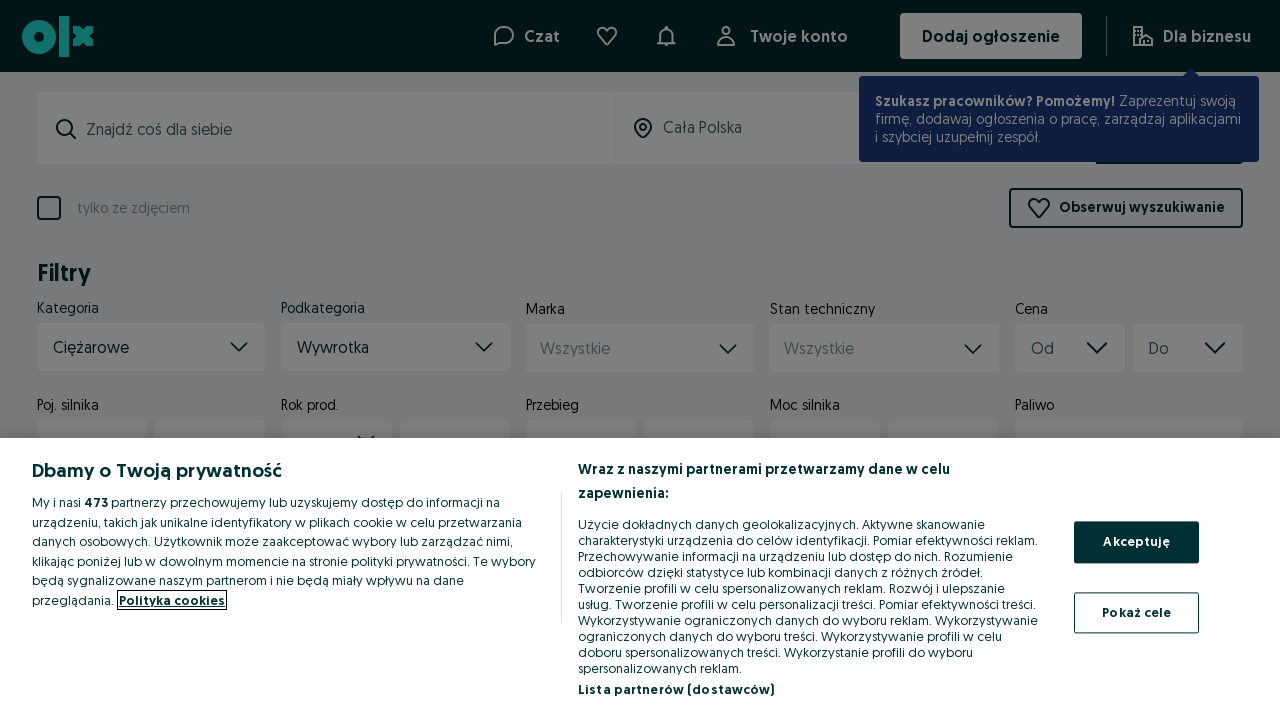

Page loaded and DOM content ready for https://www.olx.pl/motoryzacja/ciezarowe/wywrotka/?search[filter_float_axes:from]=3&search[filter_float_axes:to]=3&search[filter_float_year:from]=2018
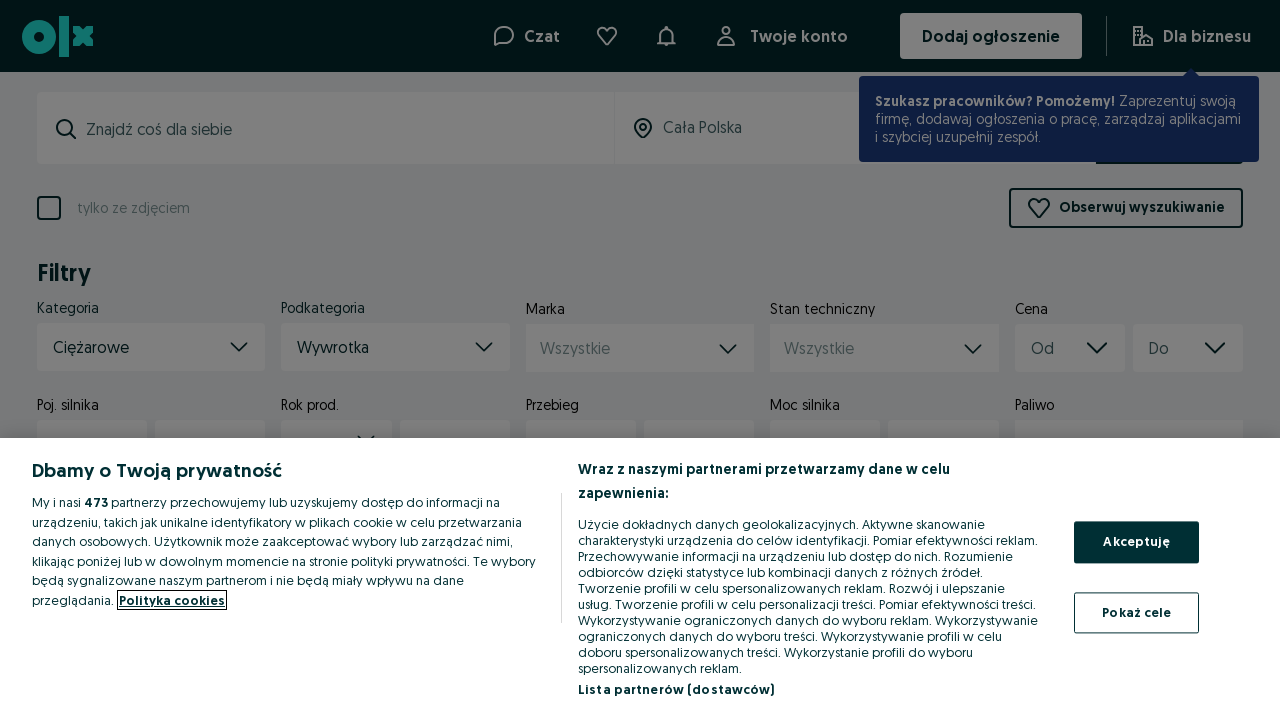

Created new browser tab
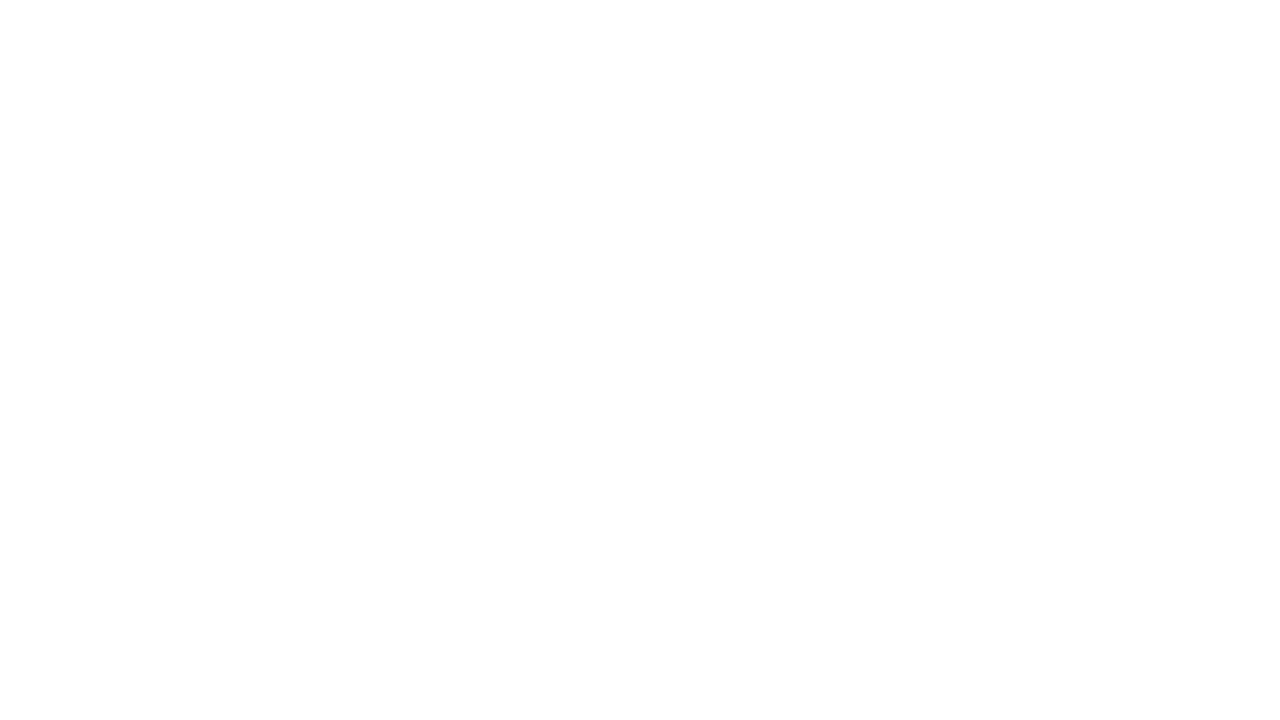

Navigated to https://finsterwalder.de/startseite/fahrzeuge
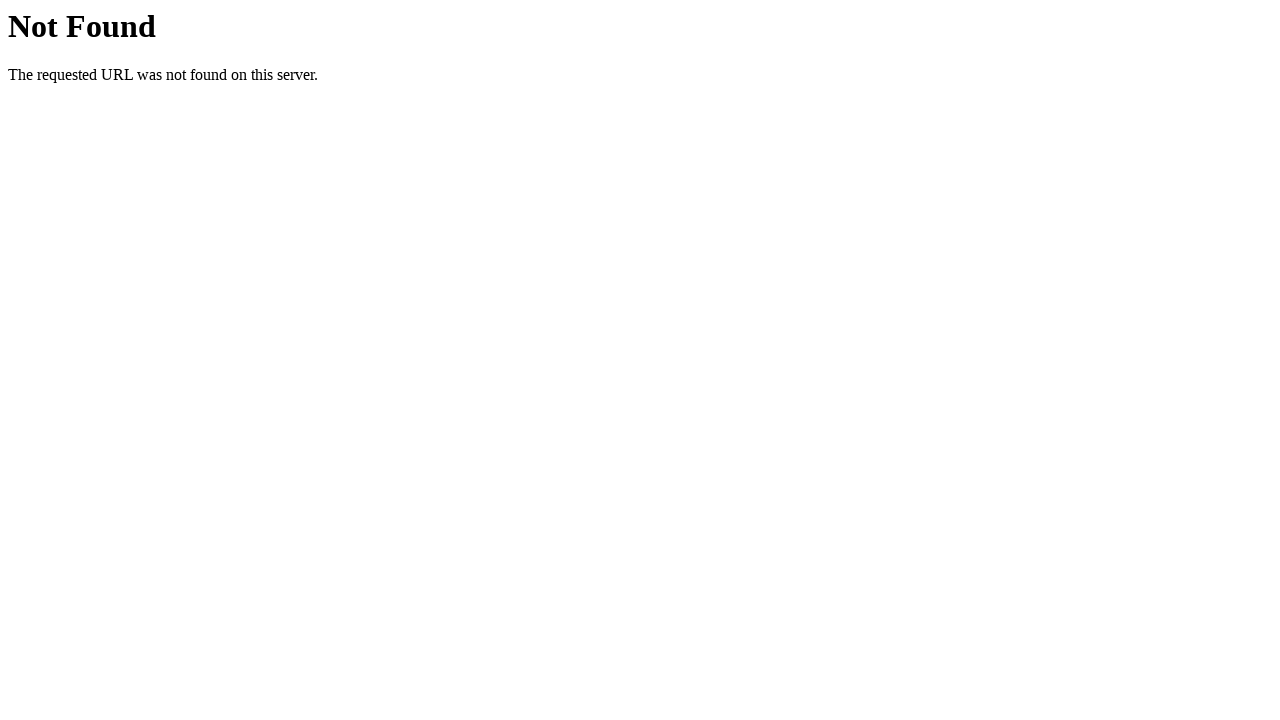

Page loaded and DOM content ready for https://finsterwalder.de/startseite/fahrzeuge
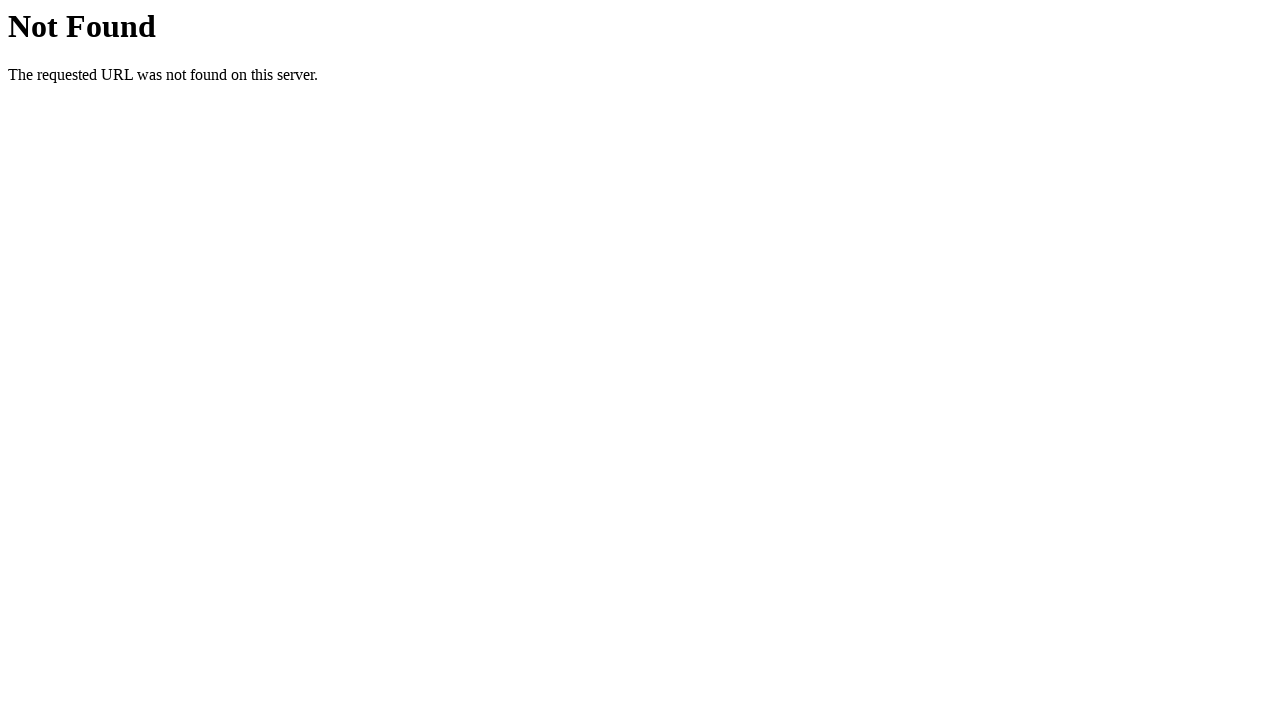

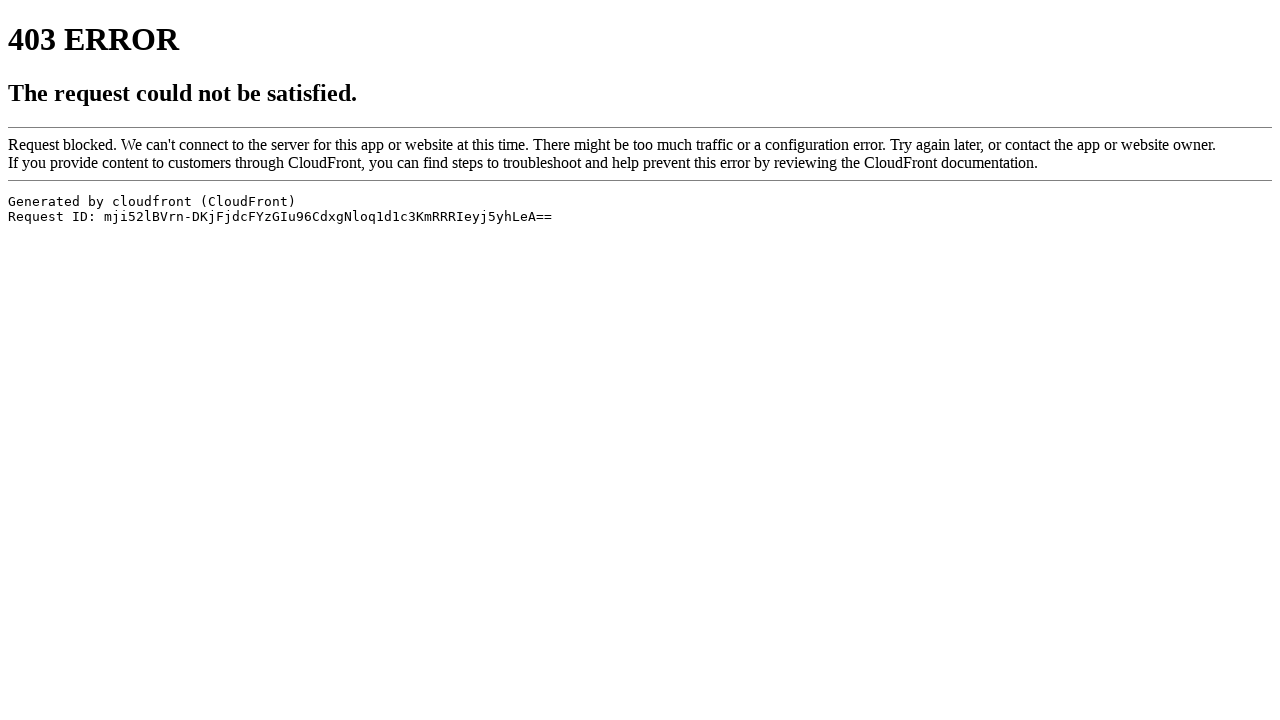